Navigates to Hacker News and verifies that article listings are displayed with titles and URLs

Starting URL: https://news.ycombinator.com/

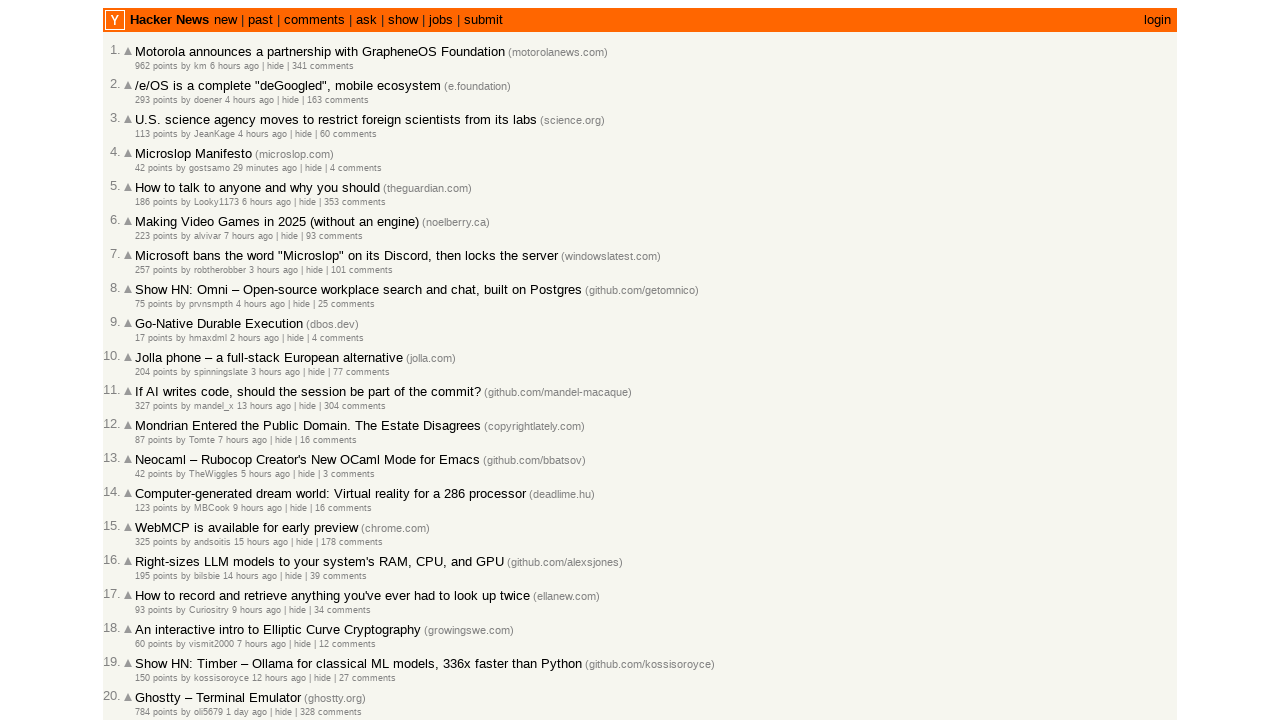

Waited for article listings to load on Hacker News
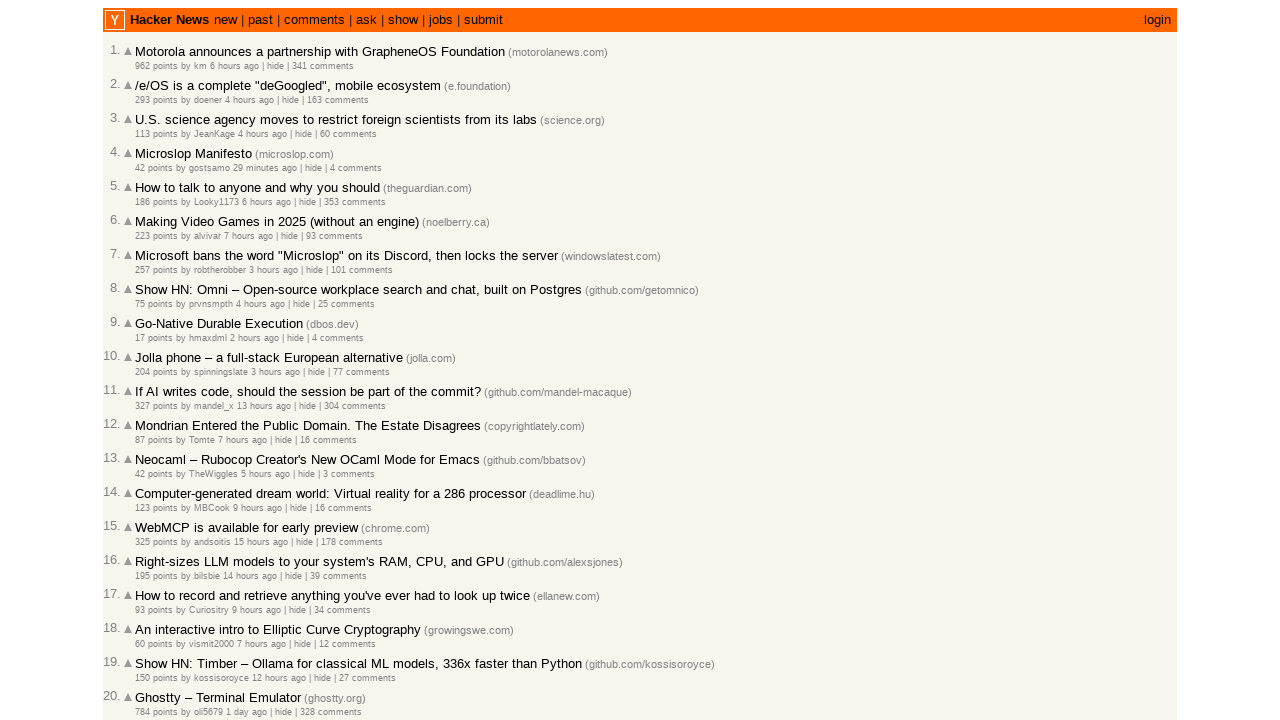

Verified article titles are visible
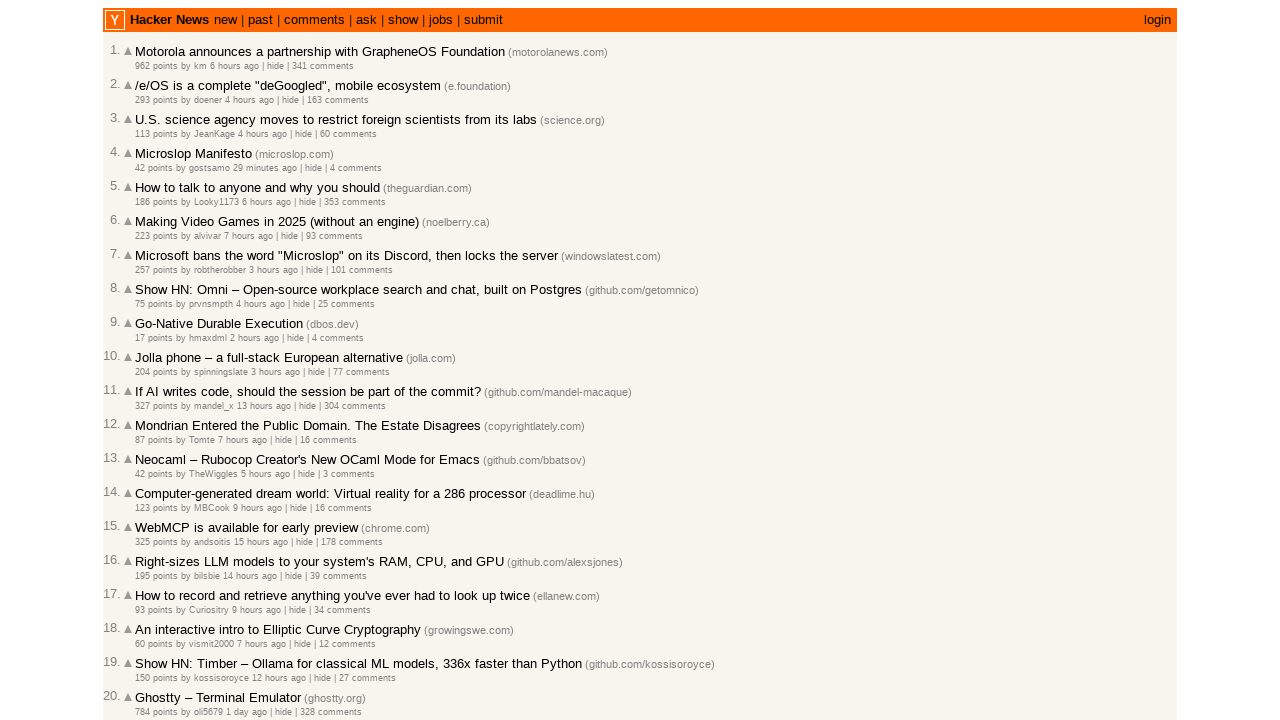

Clicked on the first article link to verify interactivity at (320, 52) on .athing:first-child .titleline > a
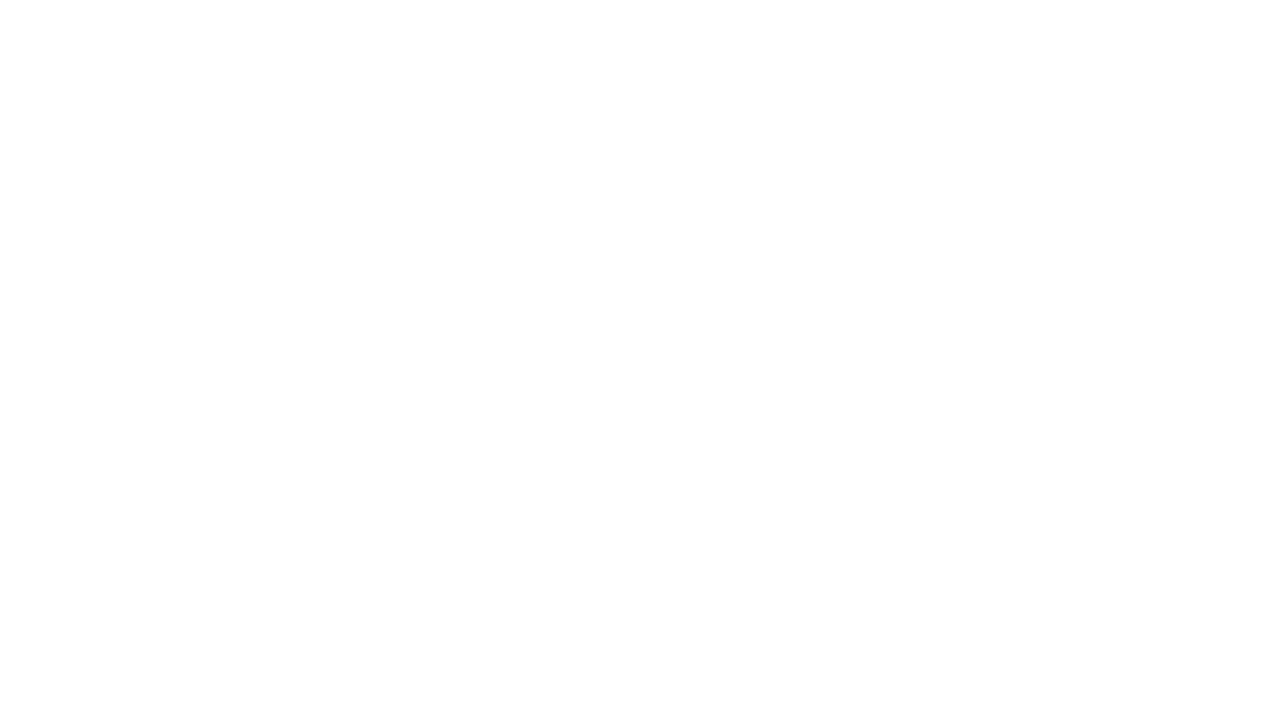

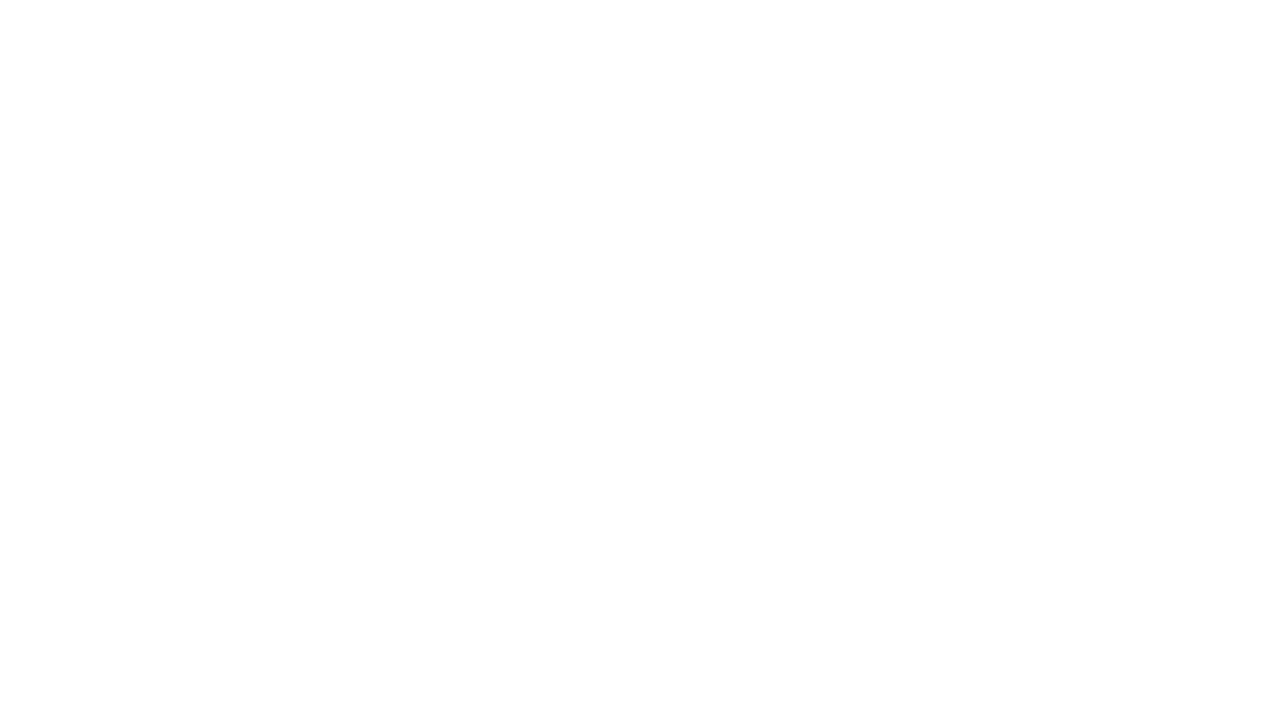